Tests clicking on a link using partial link text matching on the jQuery UI homepage, navigating to the Draggable demo page

Starting URL: https://jqueryui.com/

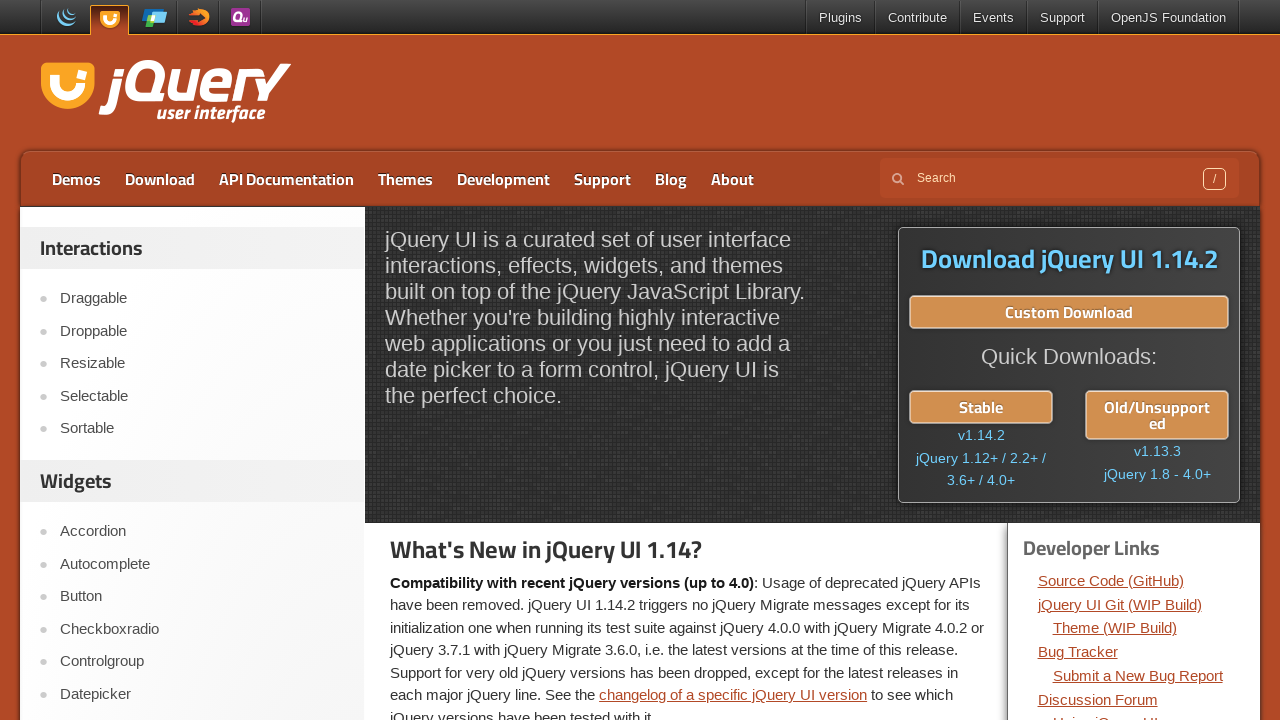

Navigated to jQuery UI homepage
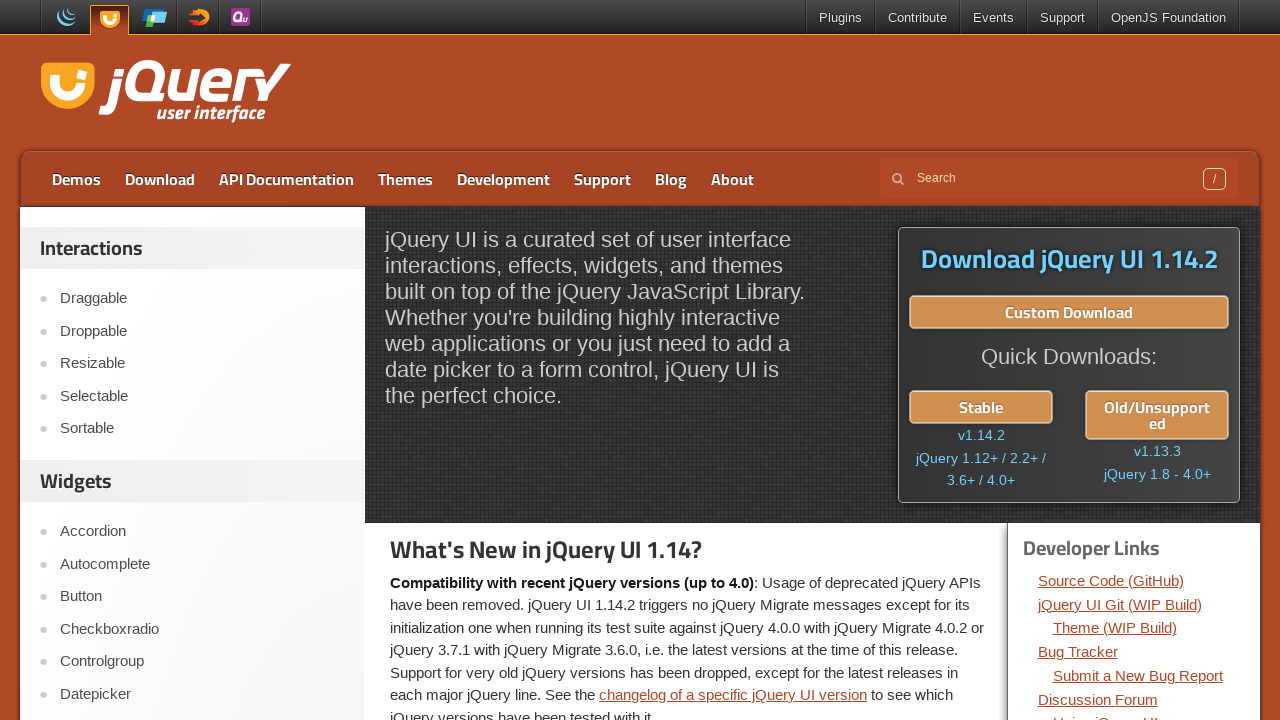

Clicked on link with partial text 'Drag' to navigate to Draggable demo page at (202, 299) on a:has-text('Drag')
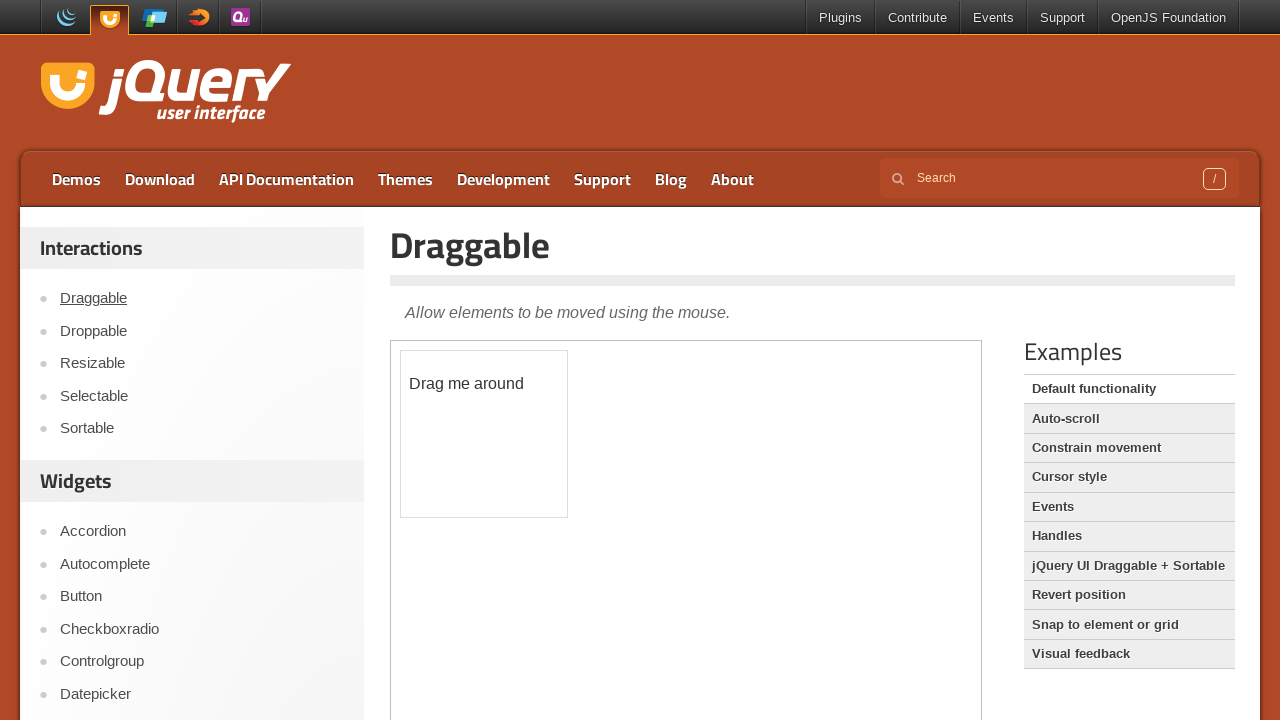

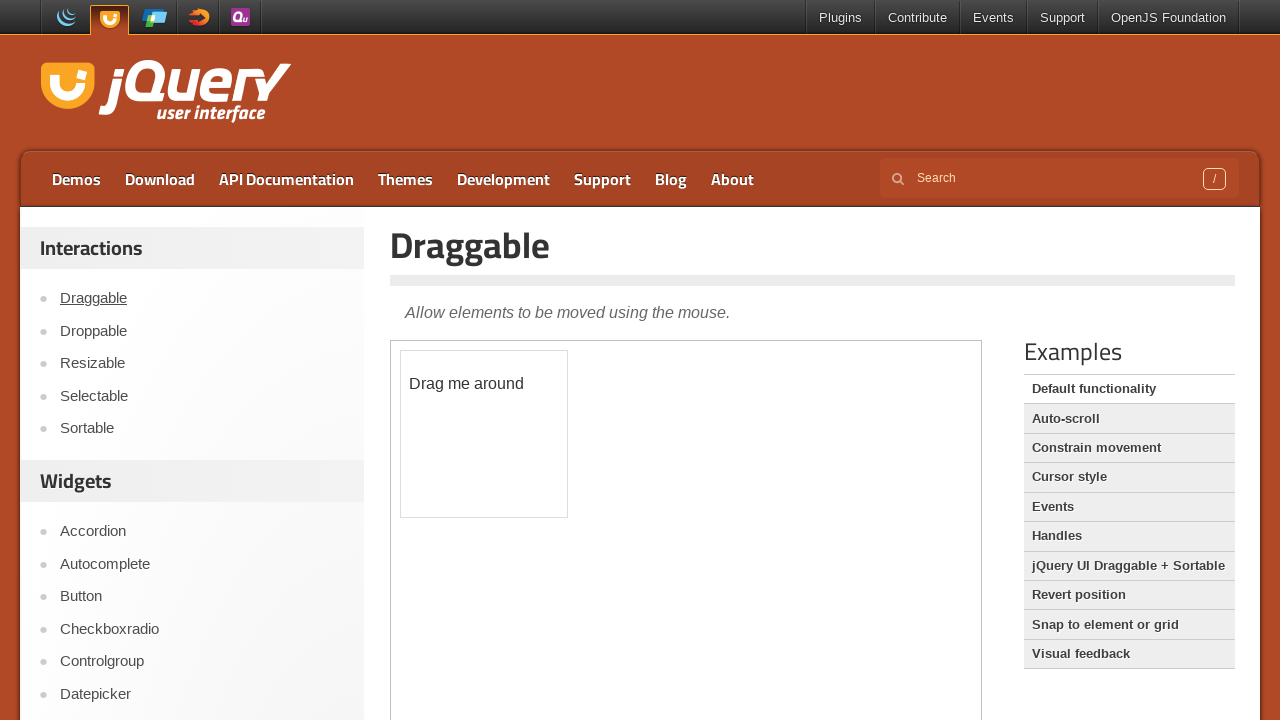